Tests dropdown menu functionality by clicking a dropdown button to expand it, then selecting the autocomplete option from the dropdown items.

Starting URL: https://formy-project.herokuapp.com/dropdown

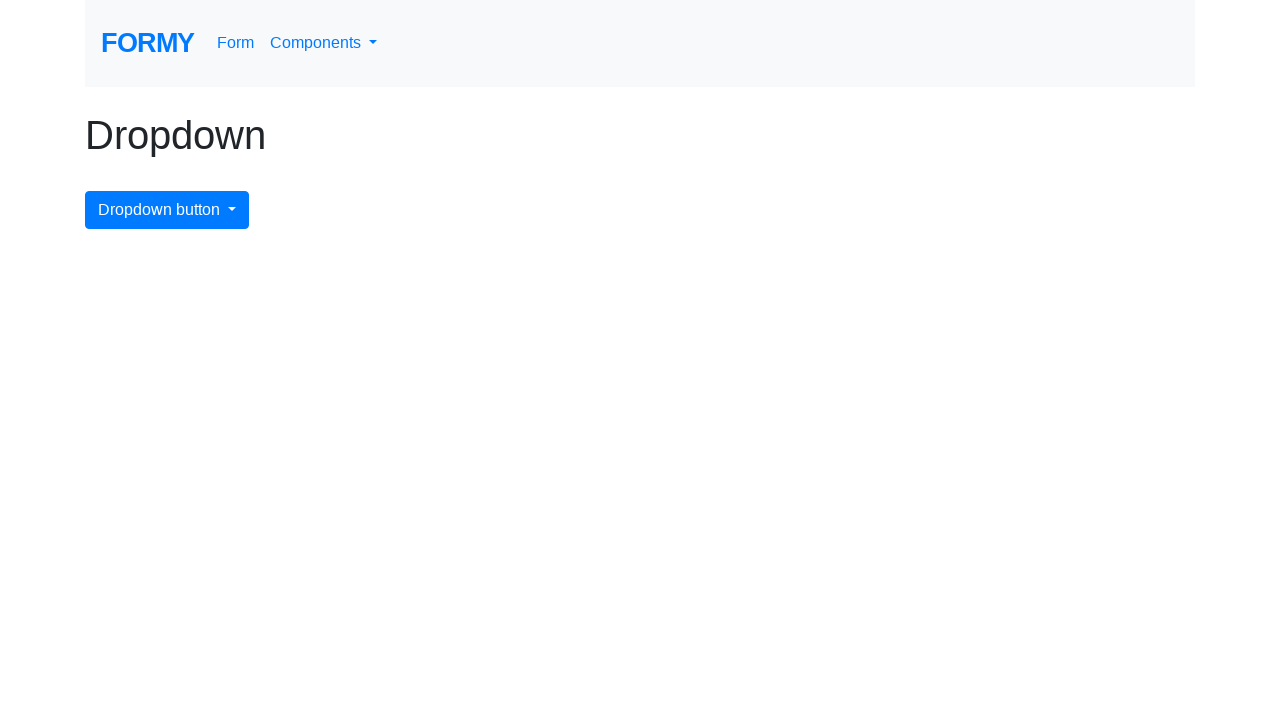

Clicked dropdown menu button to expand it at (167, 210) on #dropdownMenuButton
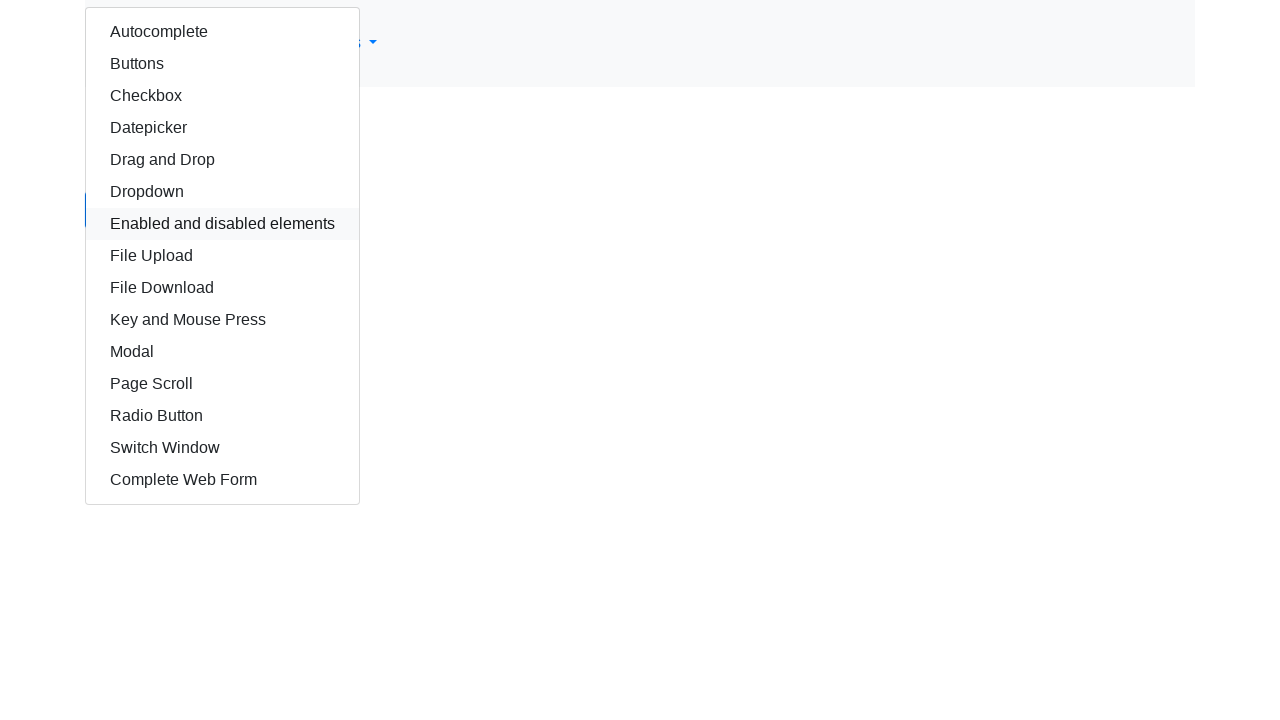

Selected autocomplete option from dropdown menu at (222, 32) on #autocomplete
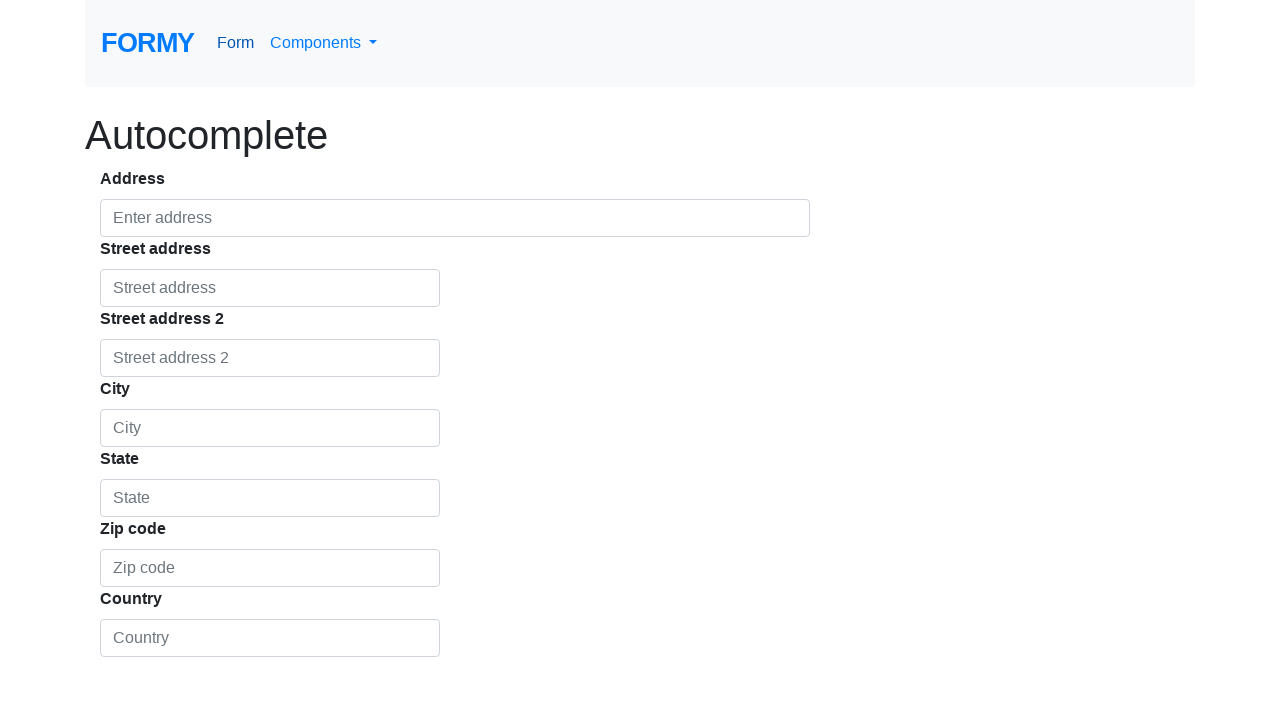

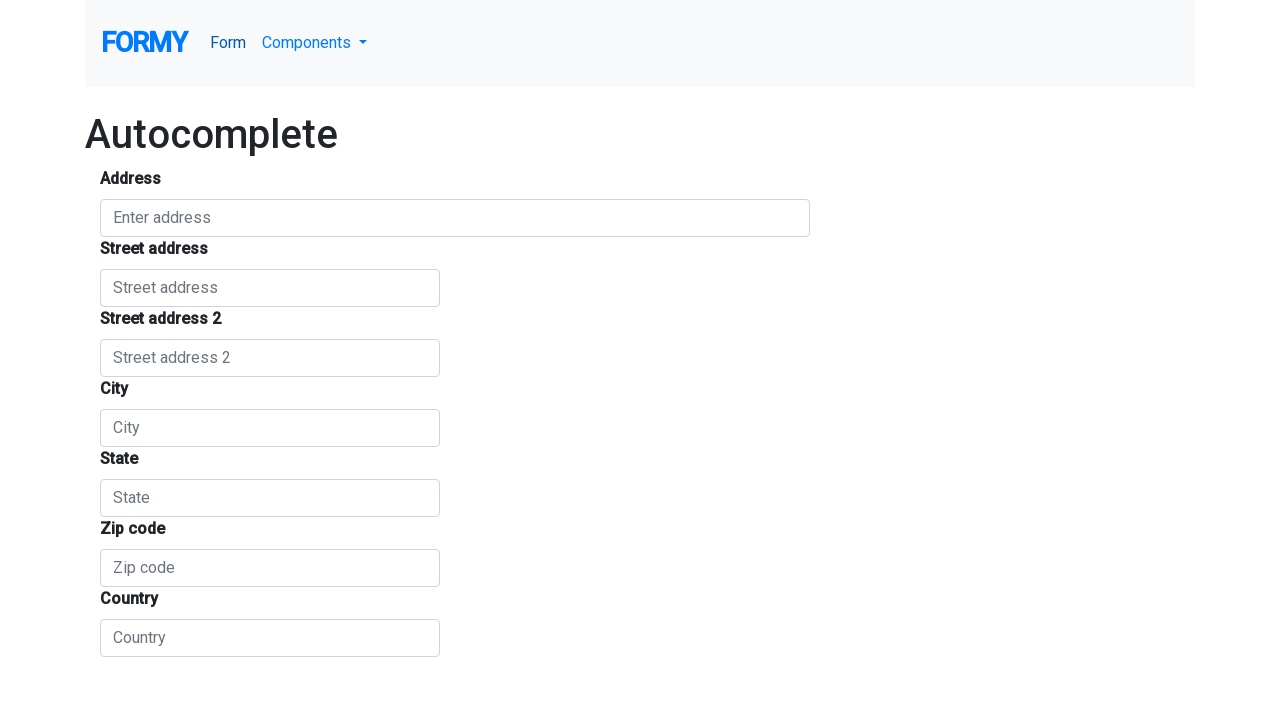